Tests drag and drop functionality on jQueryUI demo page by switching to an iframe and dragging an element to a drop target

Starting URL: https://jqueryui.com/droppable/

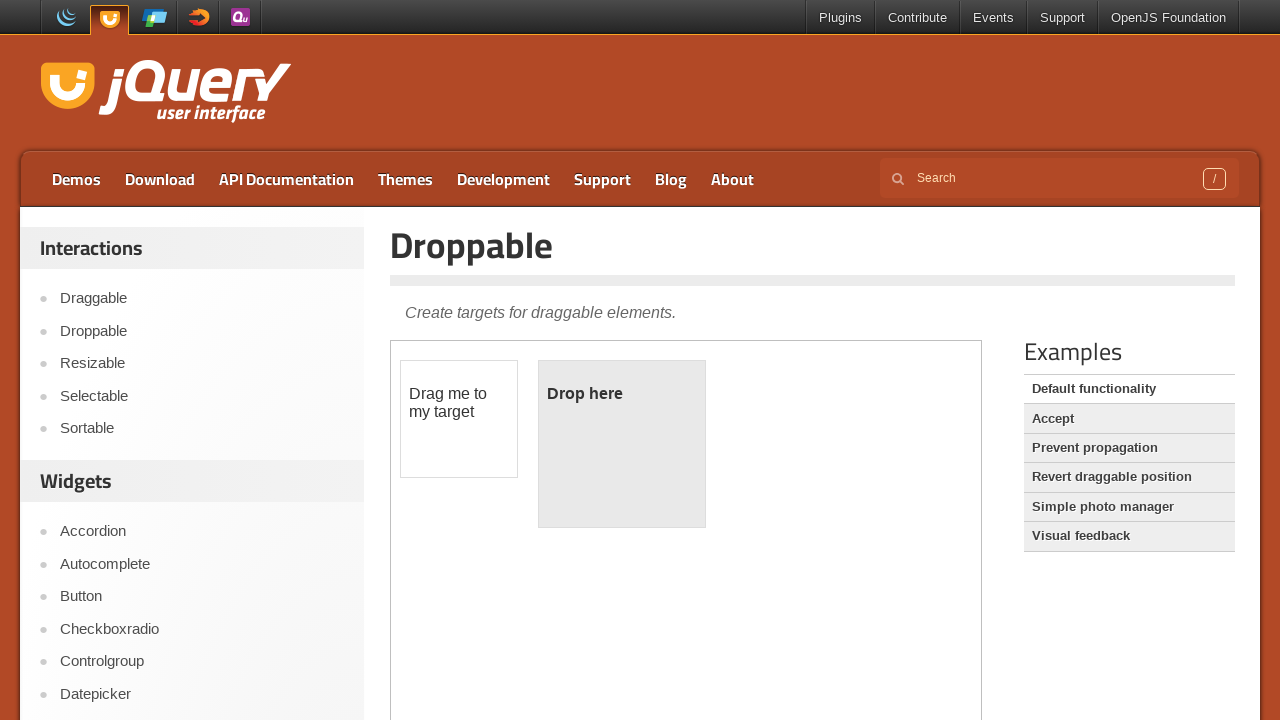

Demo iframe loaded and ready
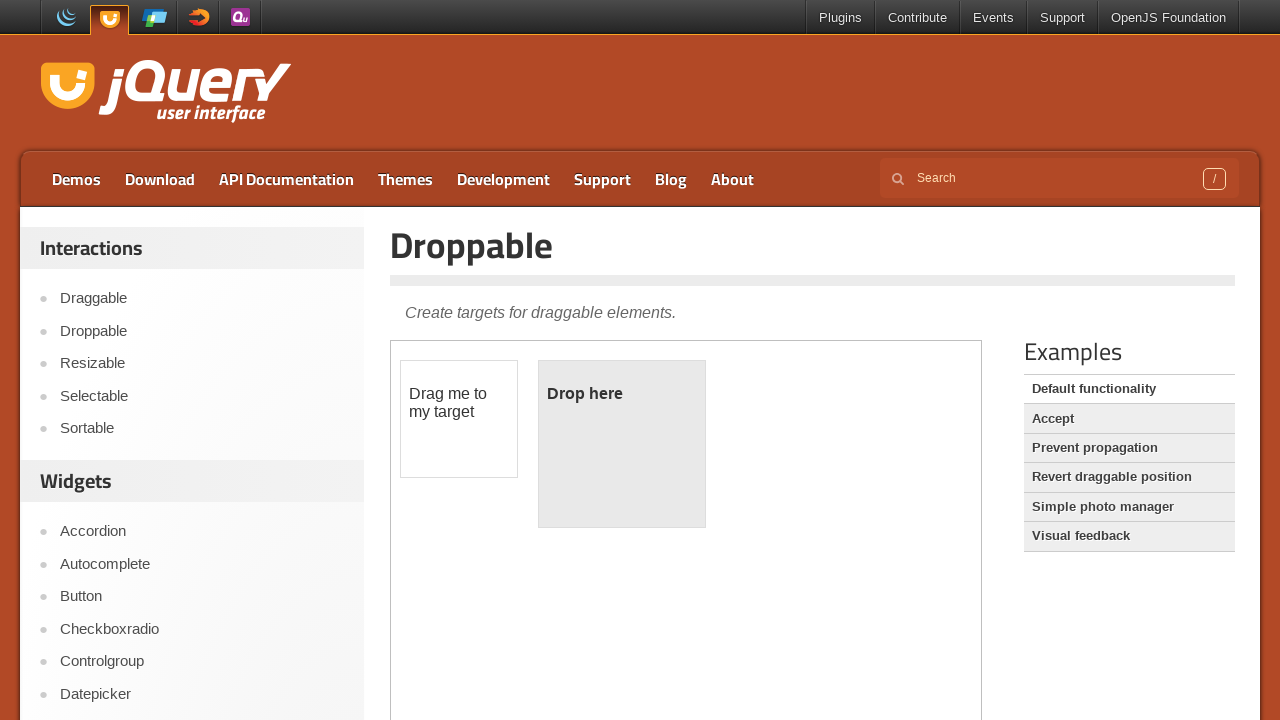

Located and switched to demo iframe
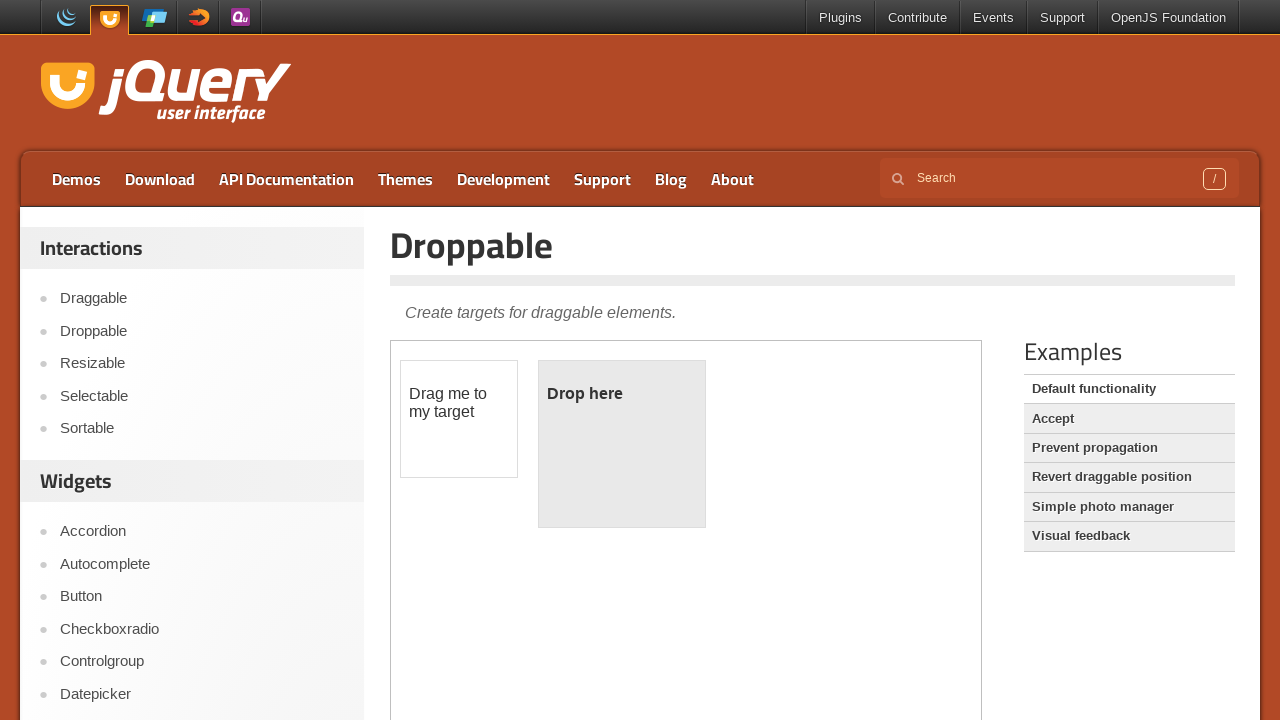

Located draggable element within iframe
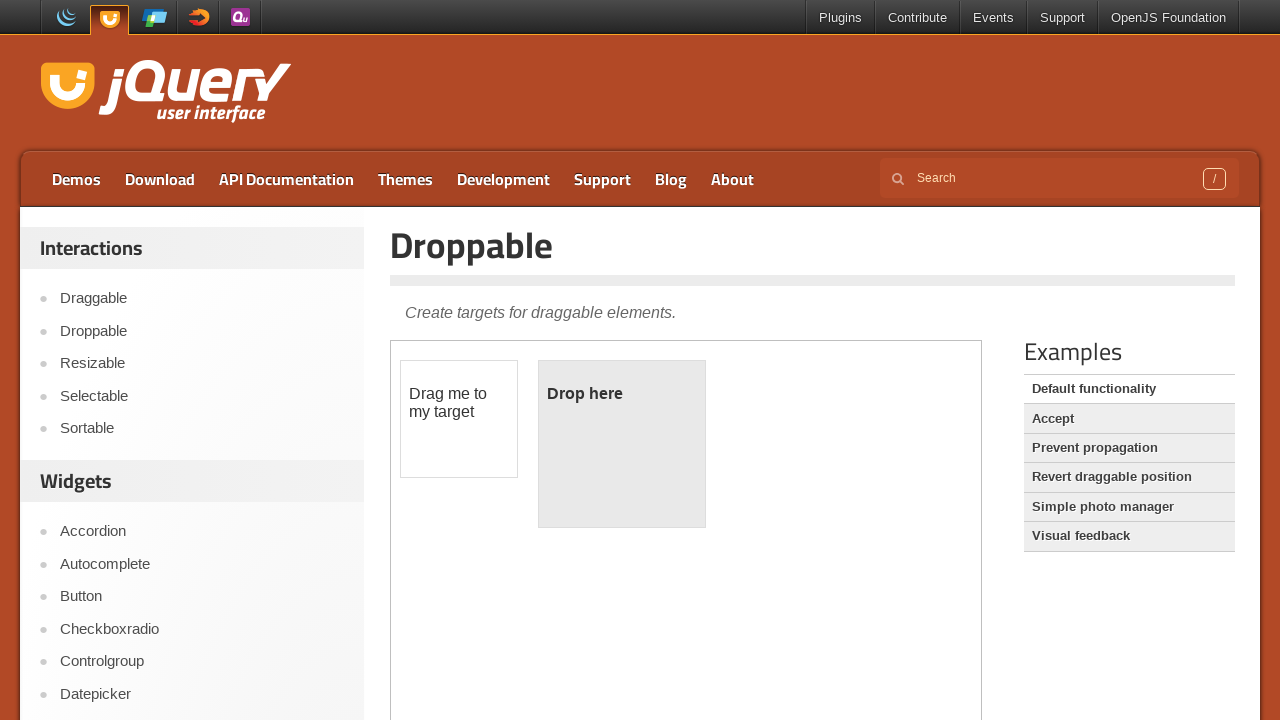

Located droppable target element within iframe
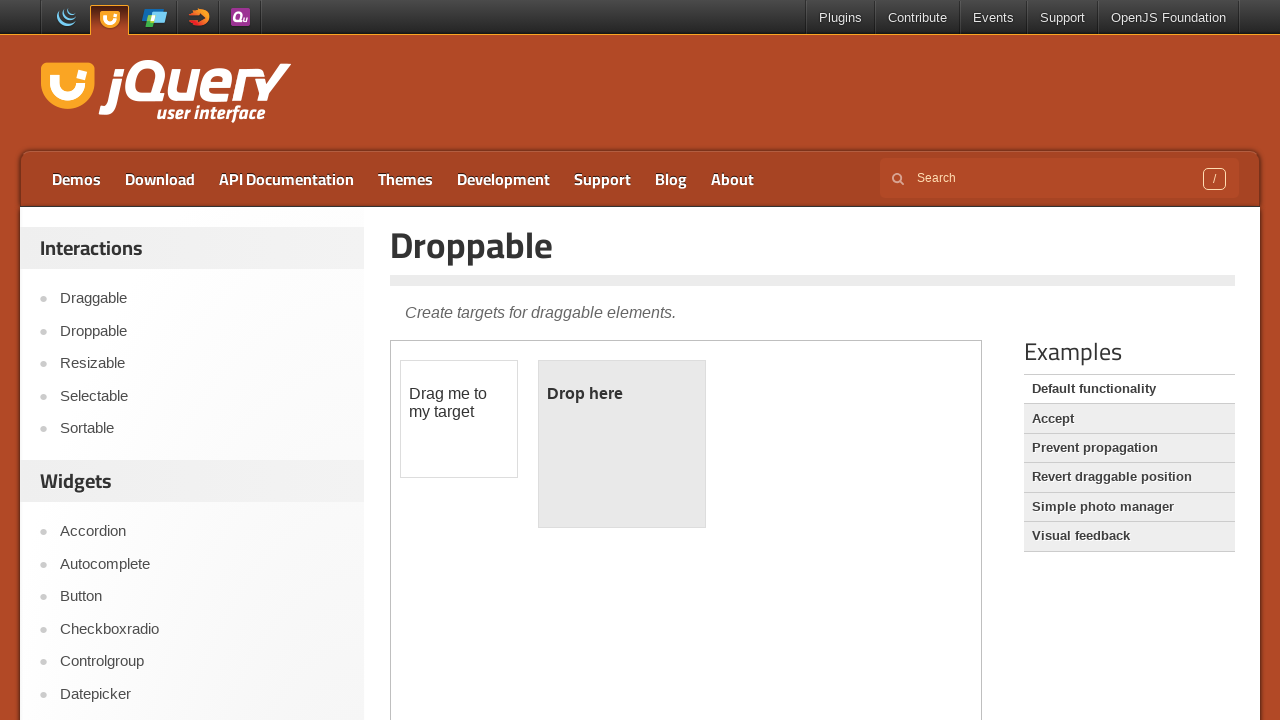

Dragged element to drop target successfully at (622, 444)
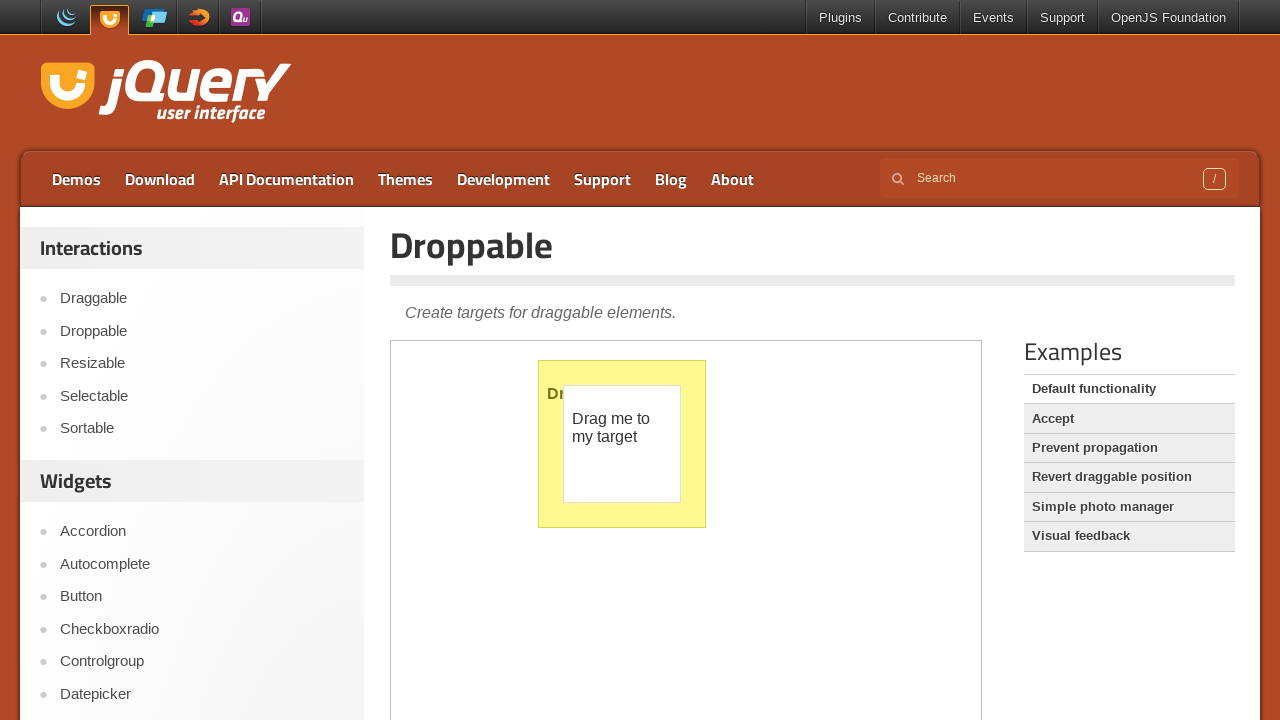

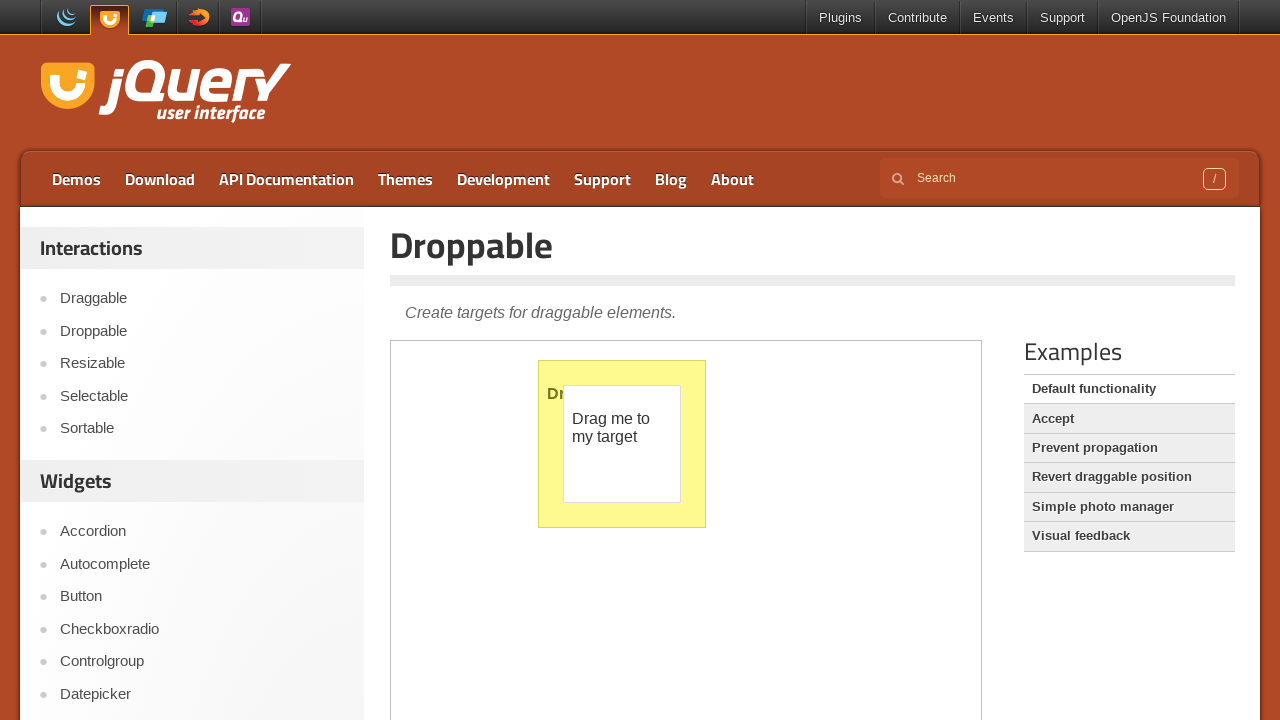